Navigates to the Rahul Shetty Academy Automation Practice page and verifies it loads successfully.

Starting URL: https://rahulshettyacademy.com/AutomationPractice/

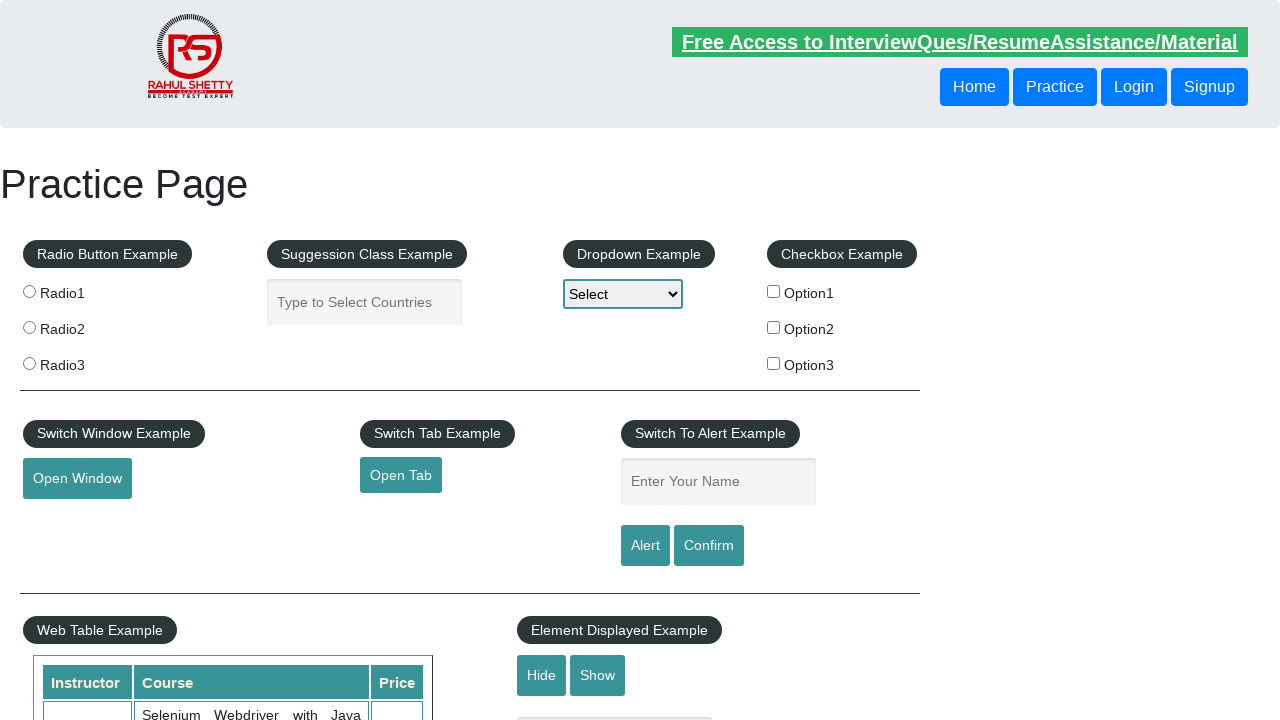

Navigated to Rahul Shetty Academy Automation Practice page
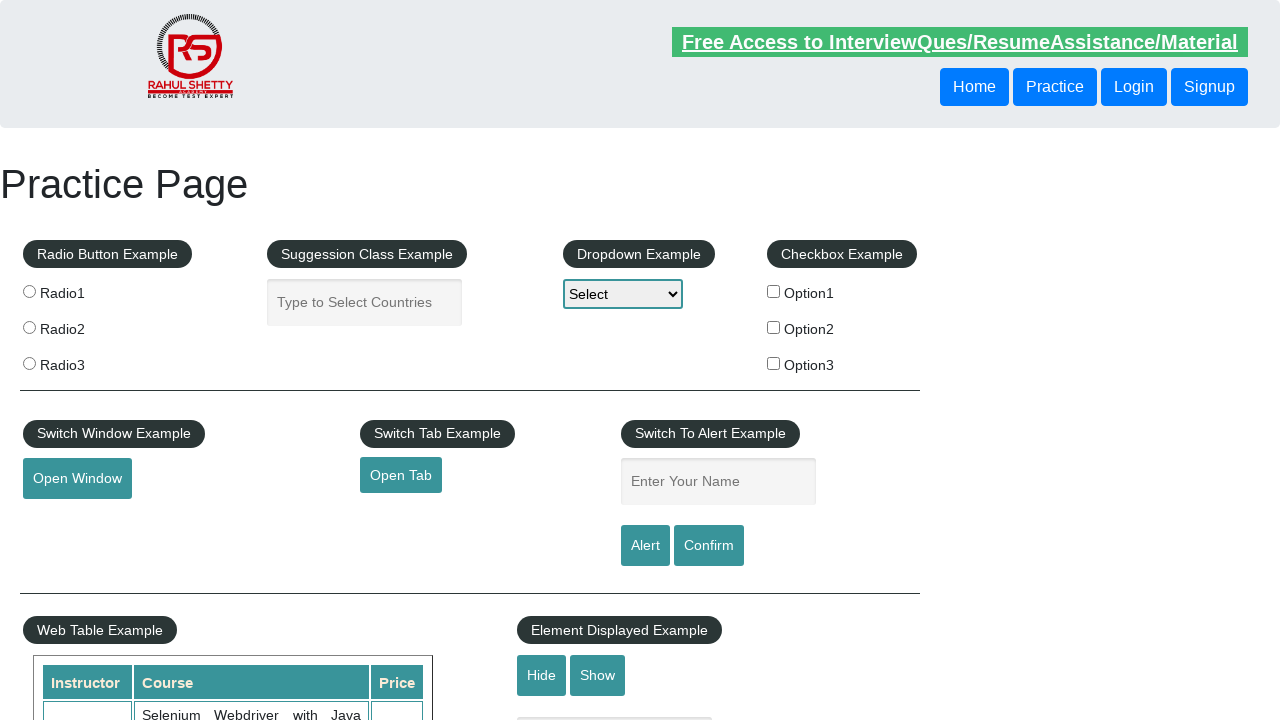

Page DOM content fully loaded
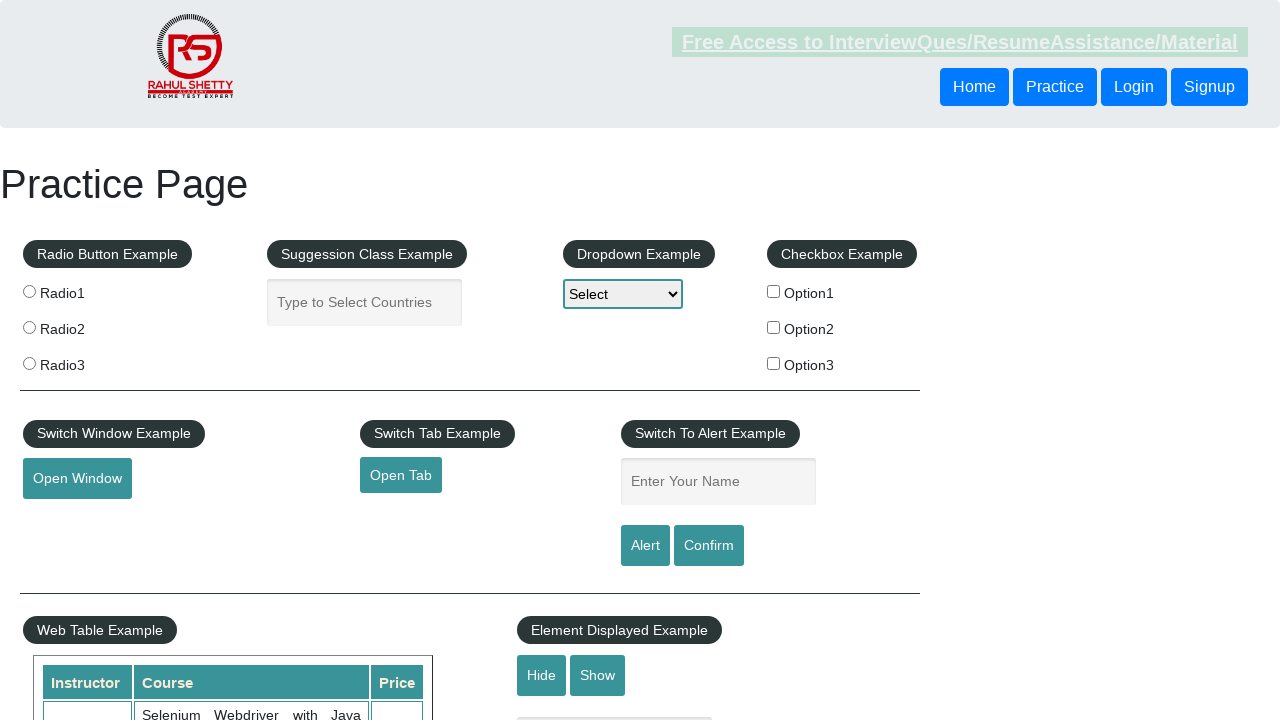

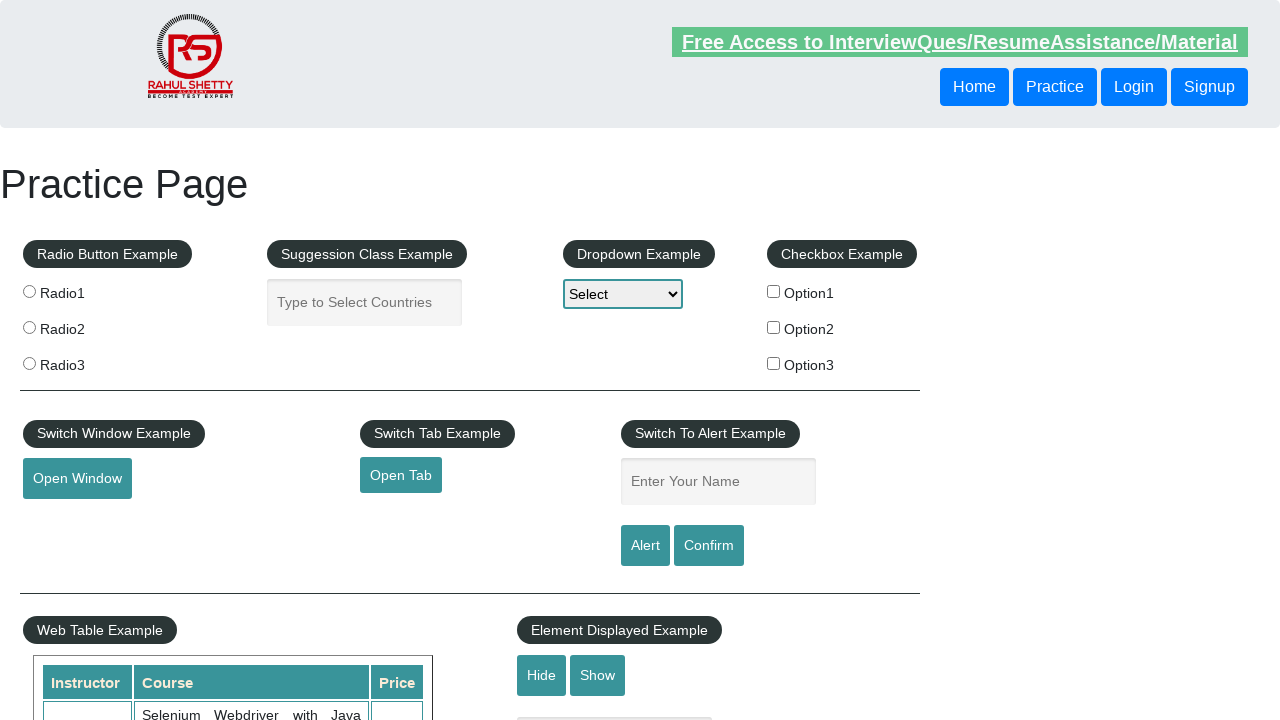